Tests dynamic content loading by clicking a button and waiting for hidden content to become visible

Starting URL: https://the-internet.herokuapp.com/dynamic_loading/1

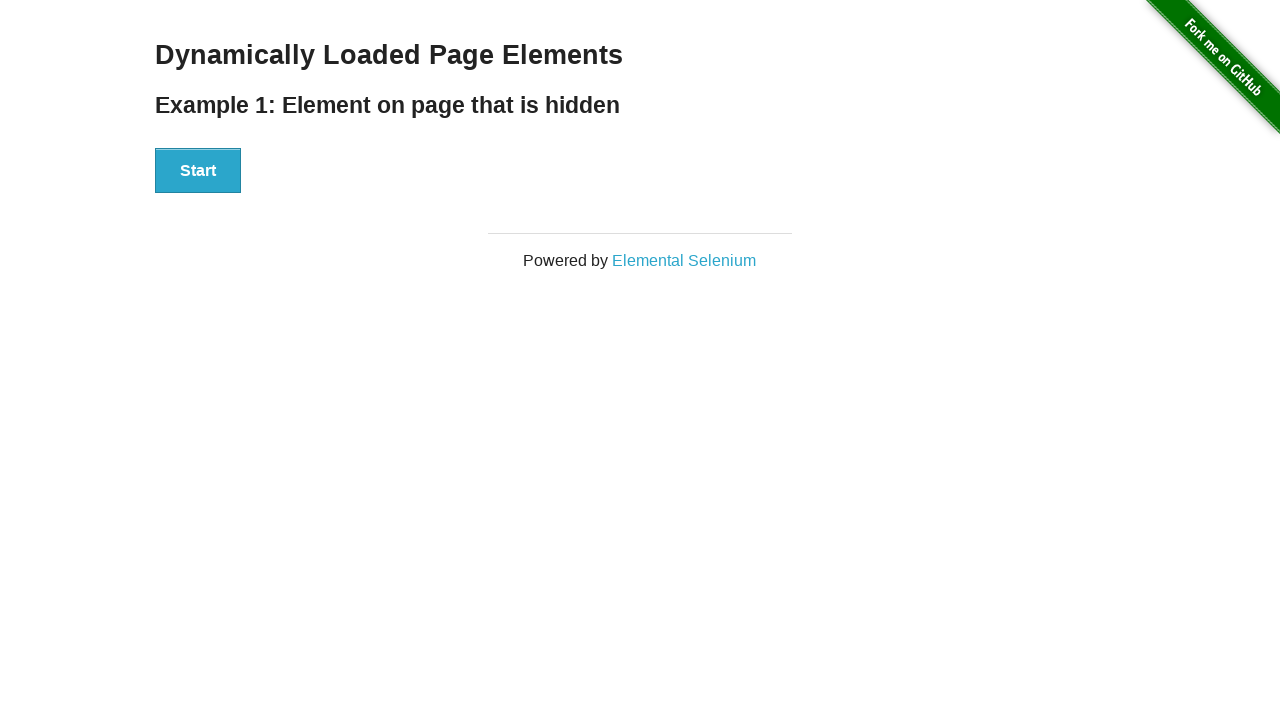

Clicked the start button to trigger dynamic content loading at (198, 171) on xpath=//button
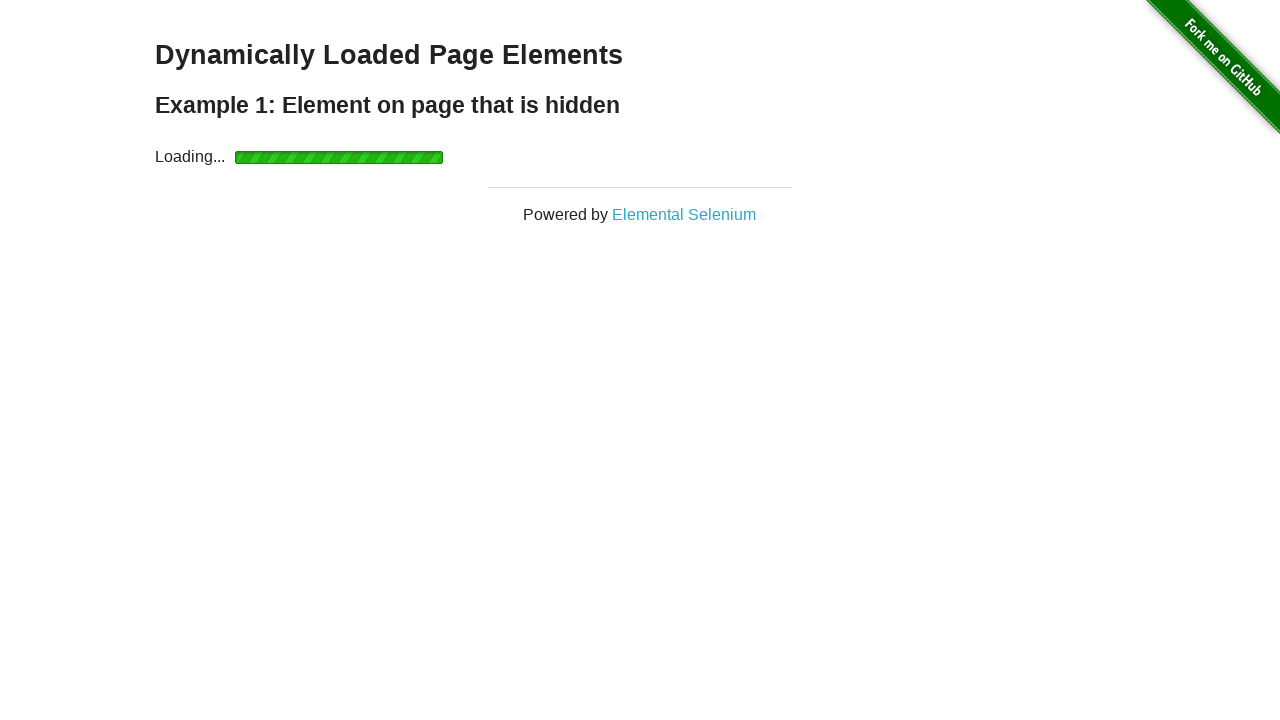

Dynamically loaded 'Hello World!' text became visible
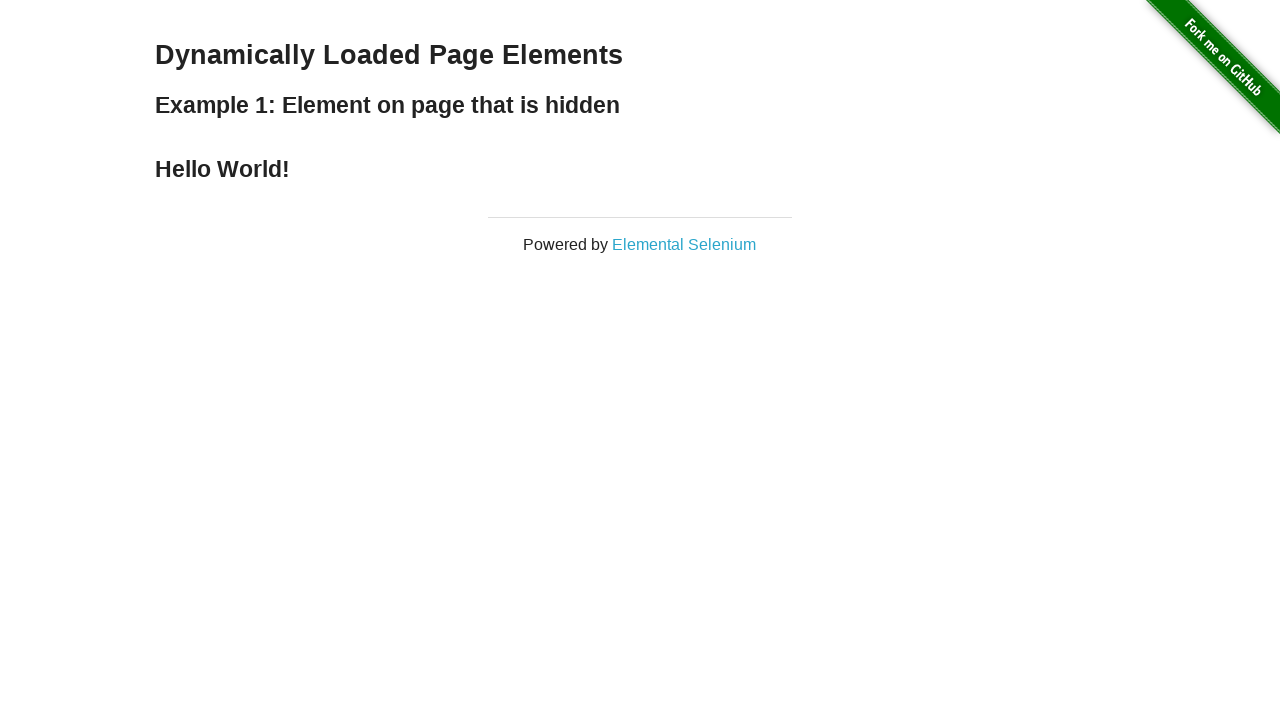

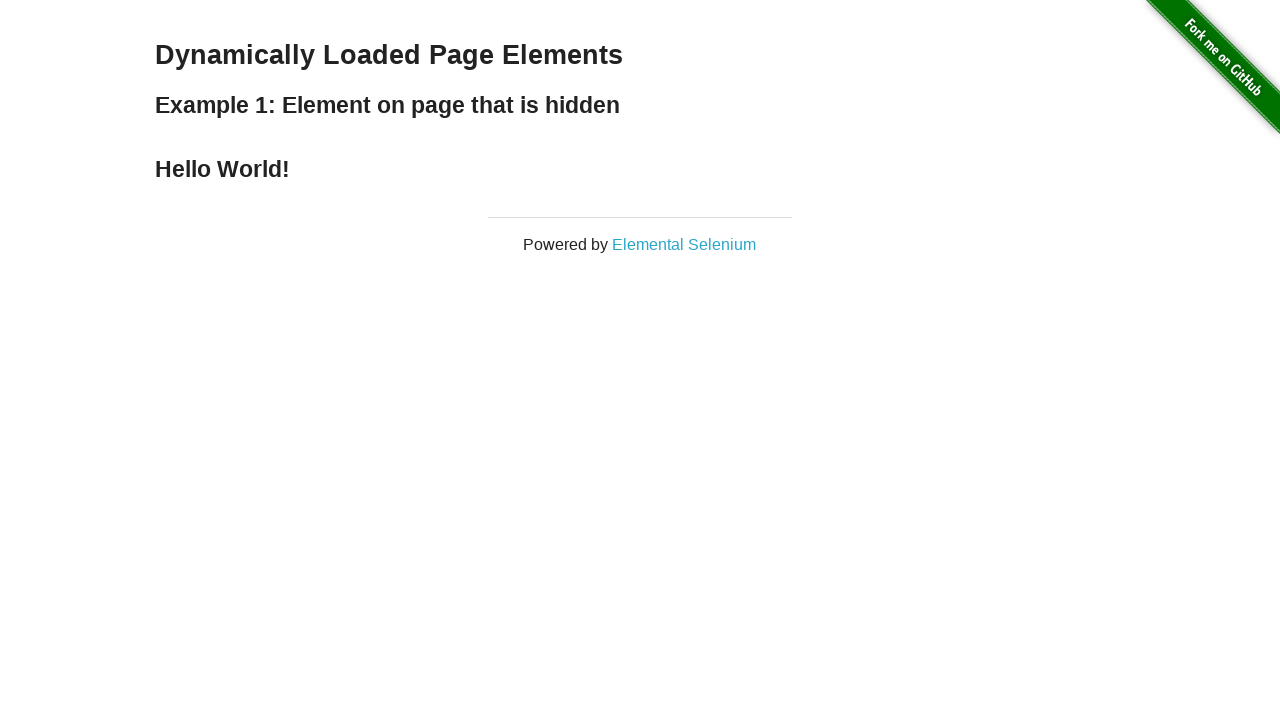